Tests geolocation mocking by first setting location to Tokyo, Japan, then resetting it back to original and navigating to verify the changes

Starting URL: https://www.gps-coordinates.net/my-location

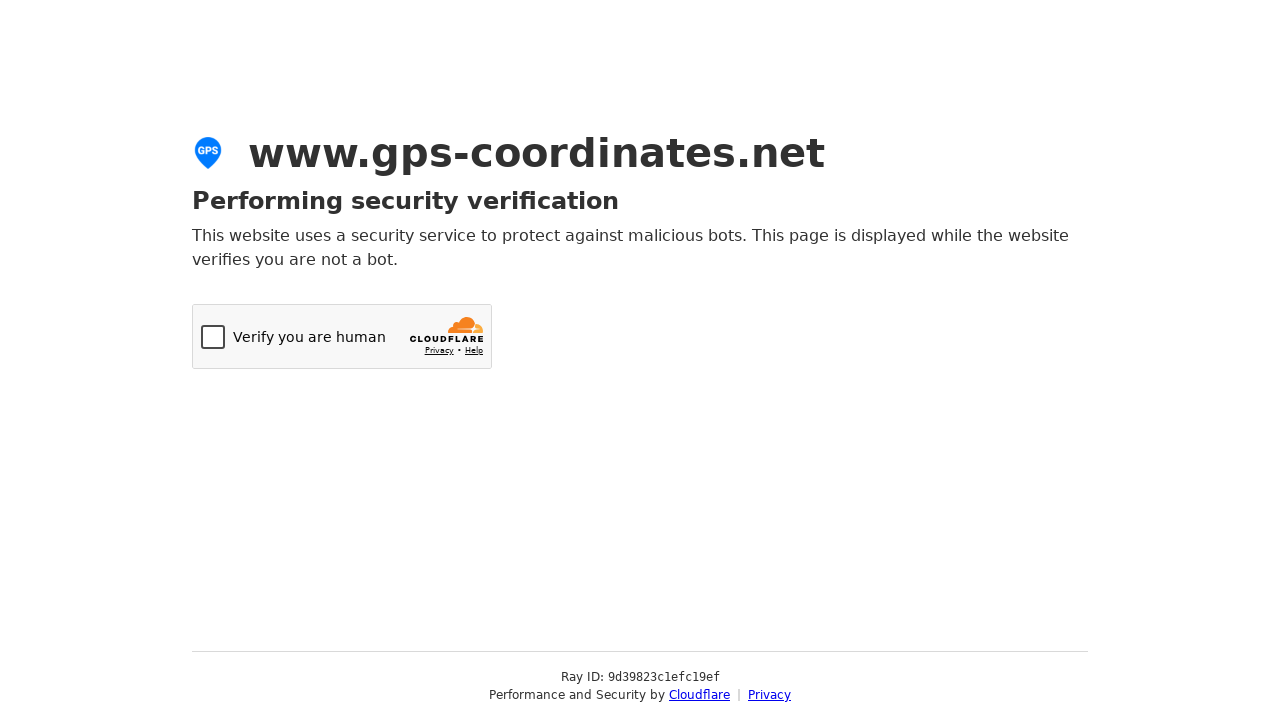

Set geolocation to Tokyo, Japan (35.689487, 139.691706)
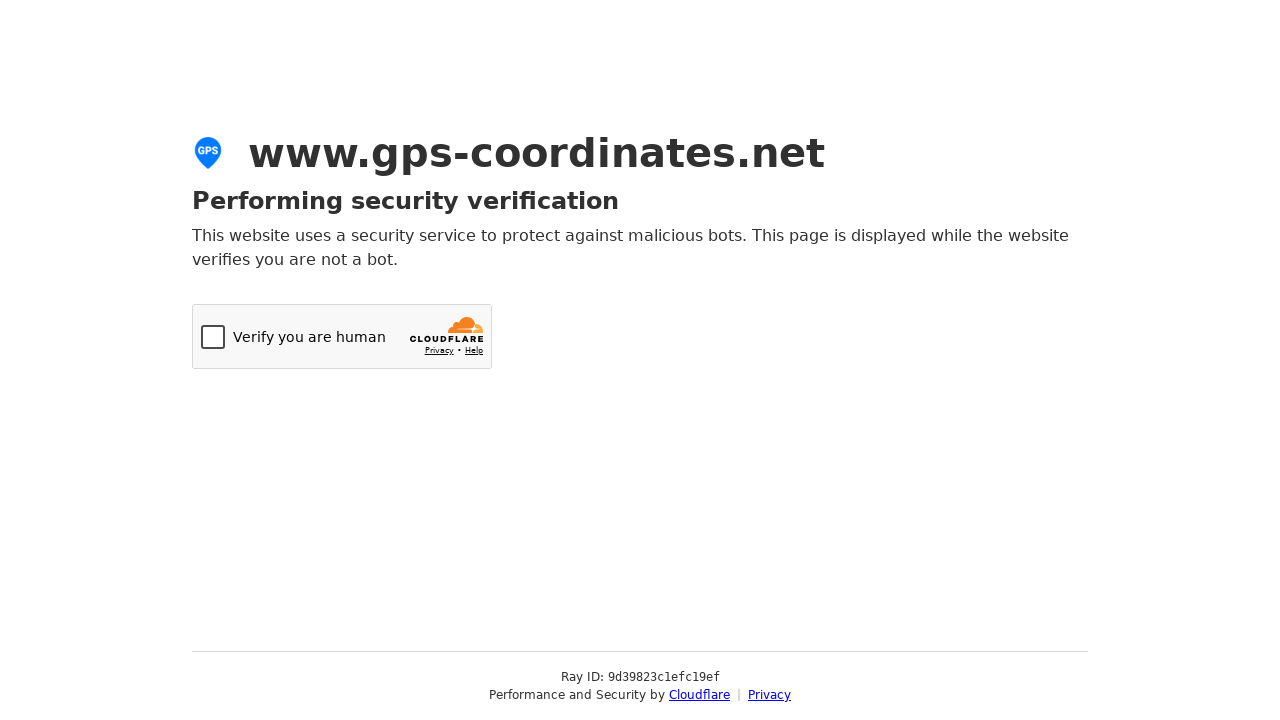

Waited 3 seconds for Tokyo location to be displayed
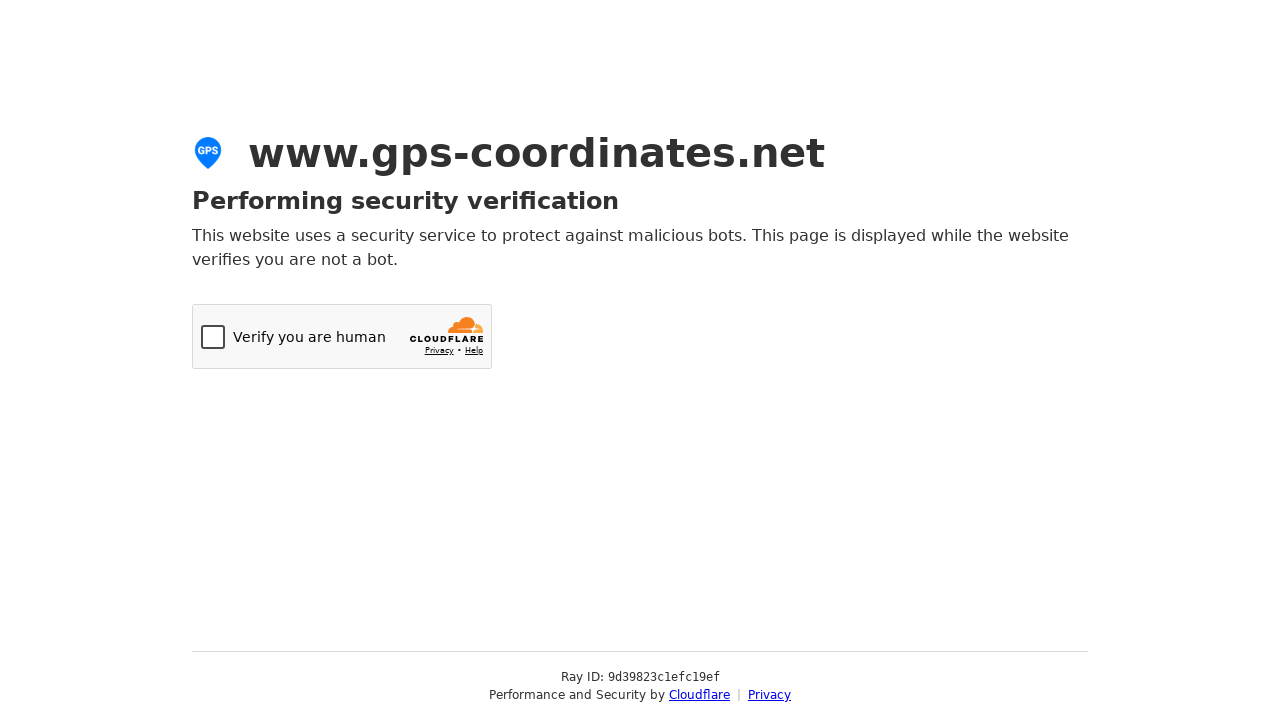

Cleared geolocation permissions to reset location
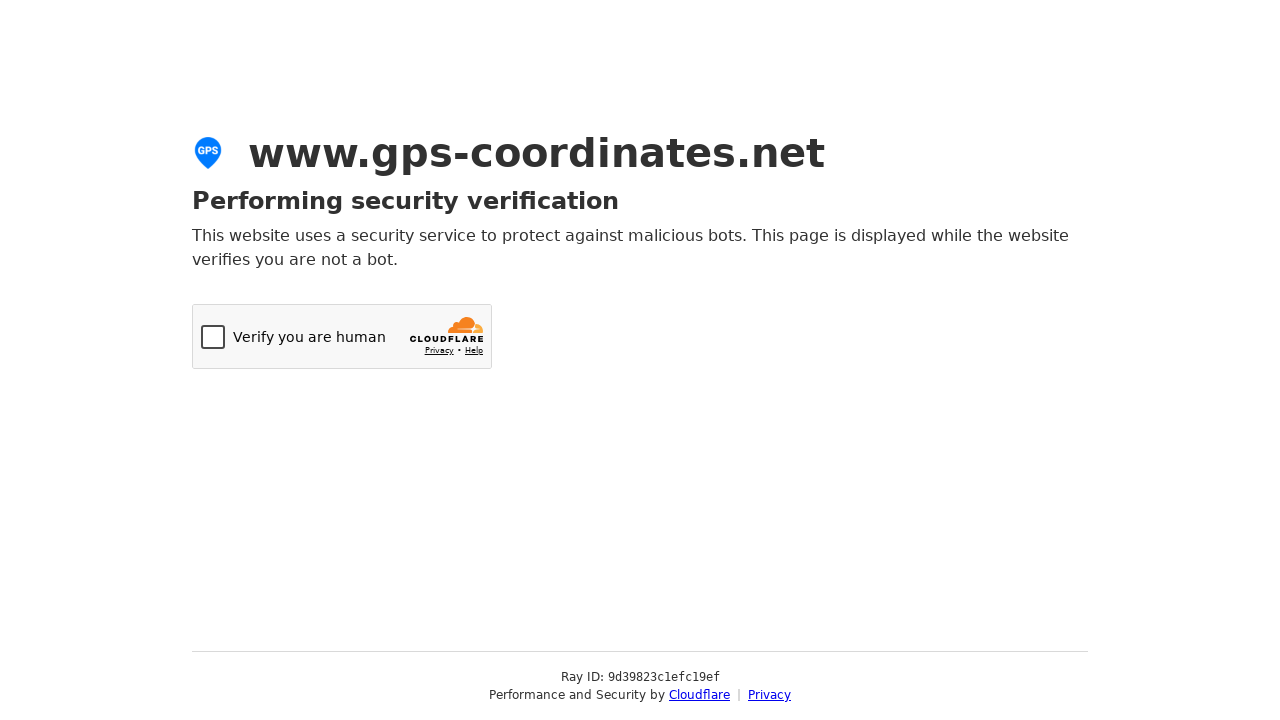

Navigated to GPS coordinates page to verify location reset
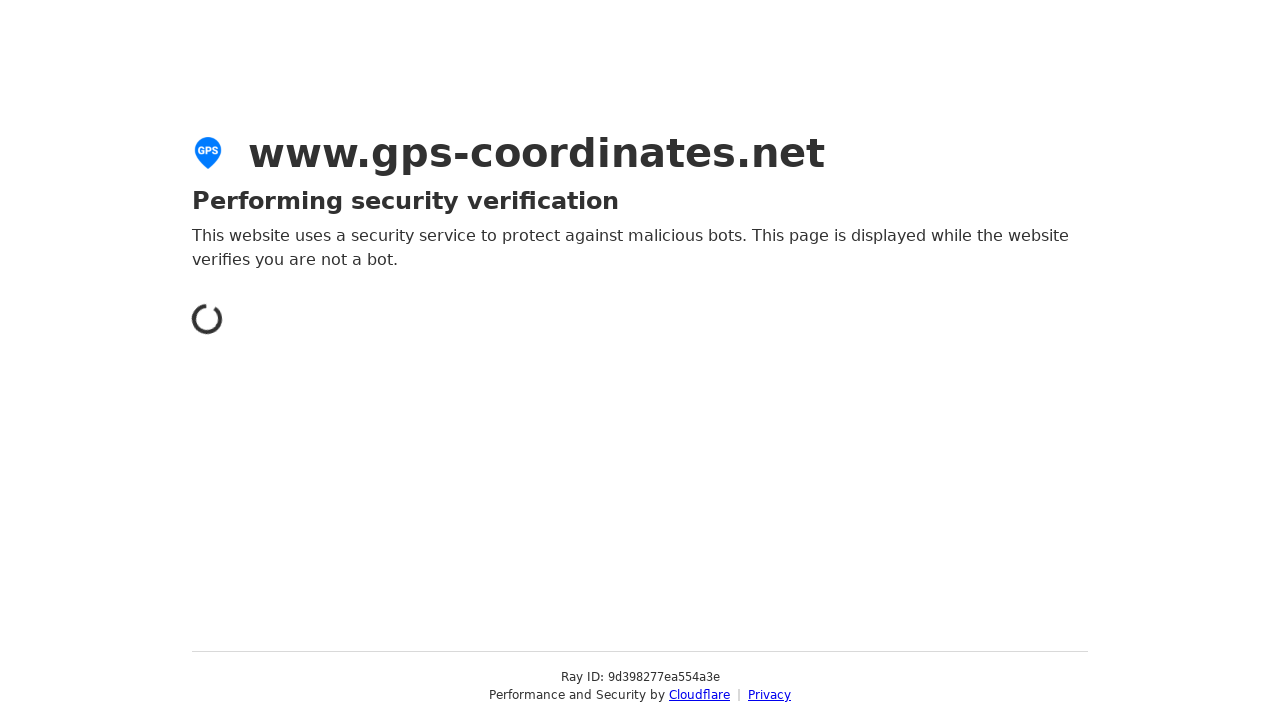

Waited 3 seconds for reset location to be displayed
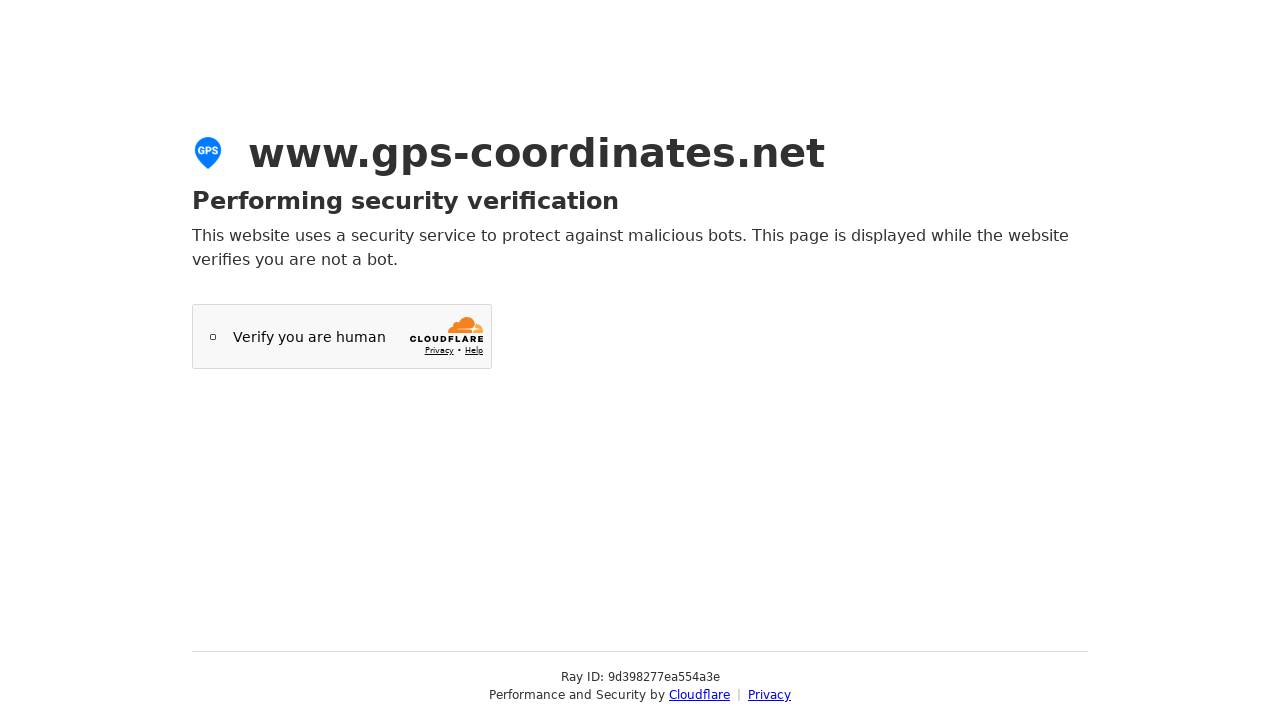

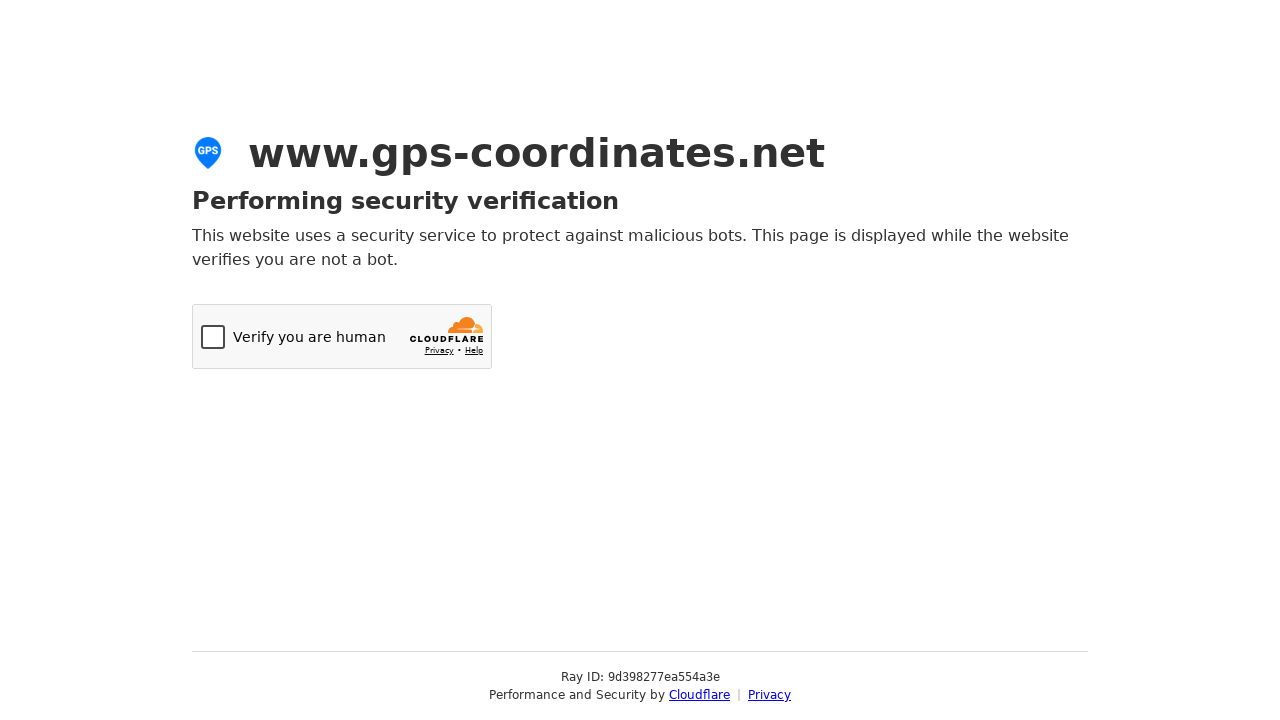